Tests browser window management operations including getting window position/size, maximizing, minimizing, fullscreen mode, and setting custom position and size

Starting URL: https://techproeducation.com

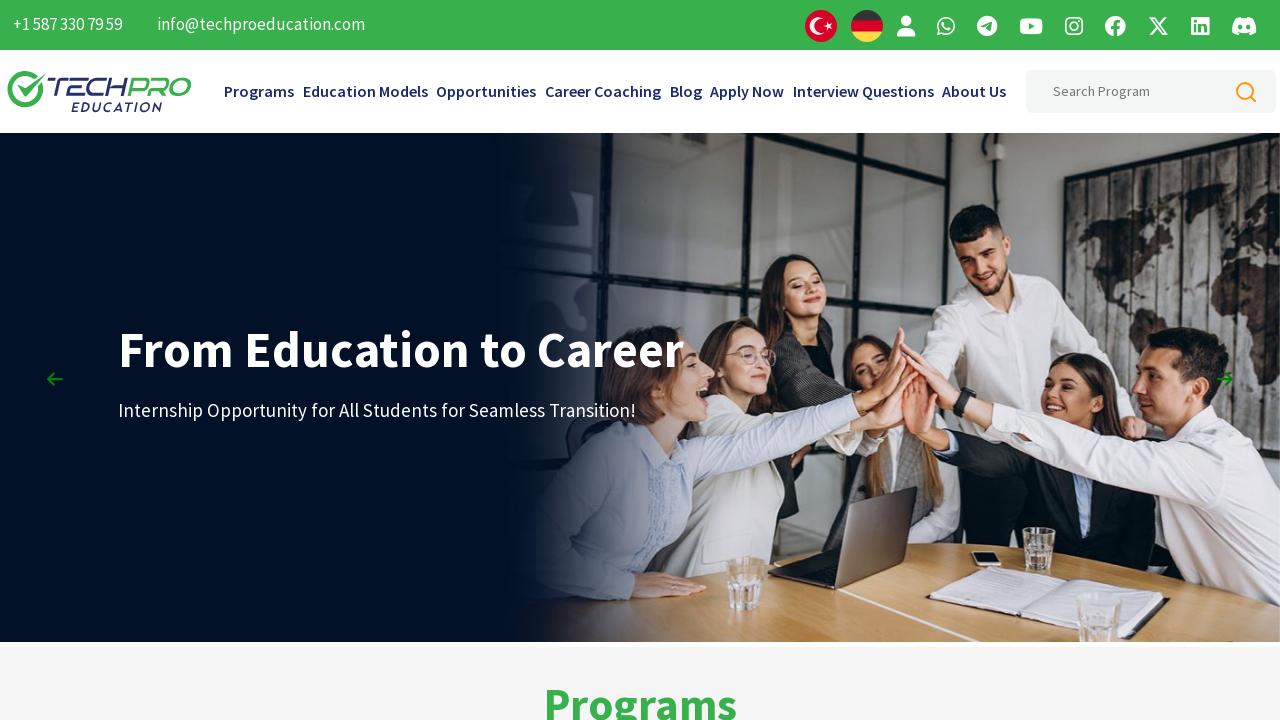

Retrieved initial window position
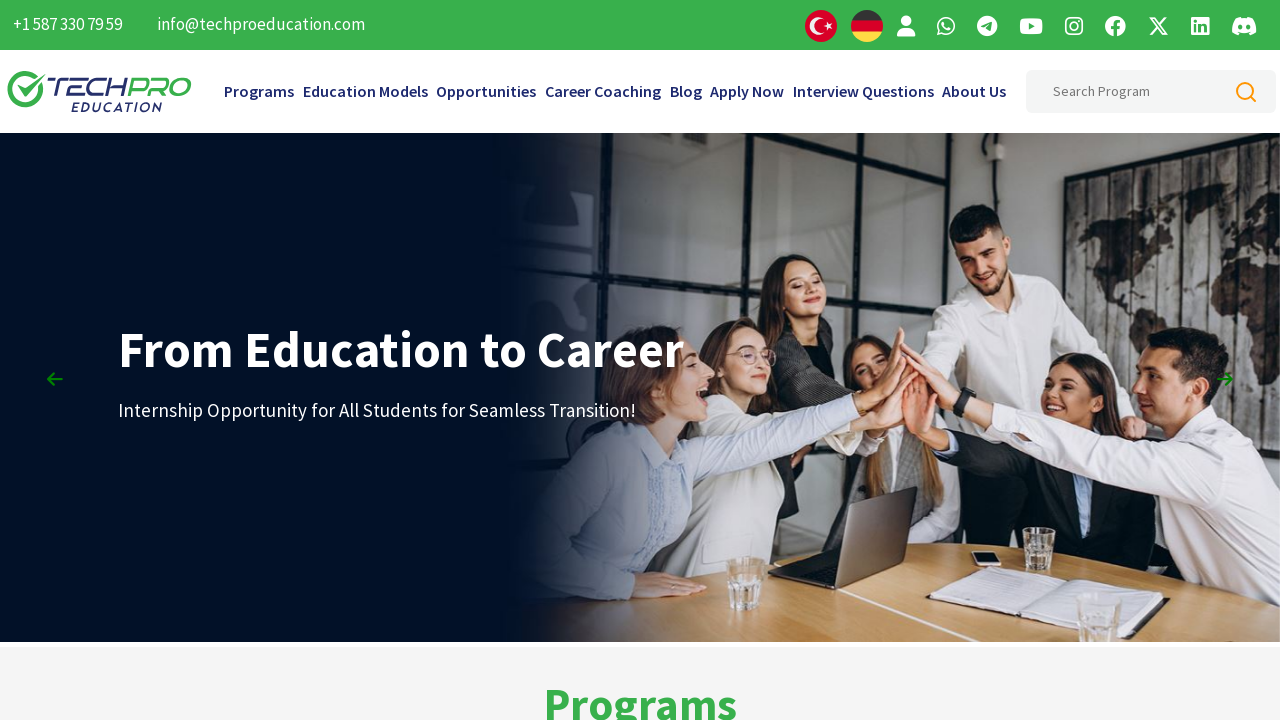

Retrieved initial window size
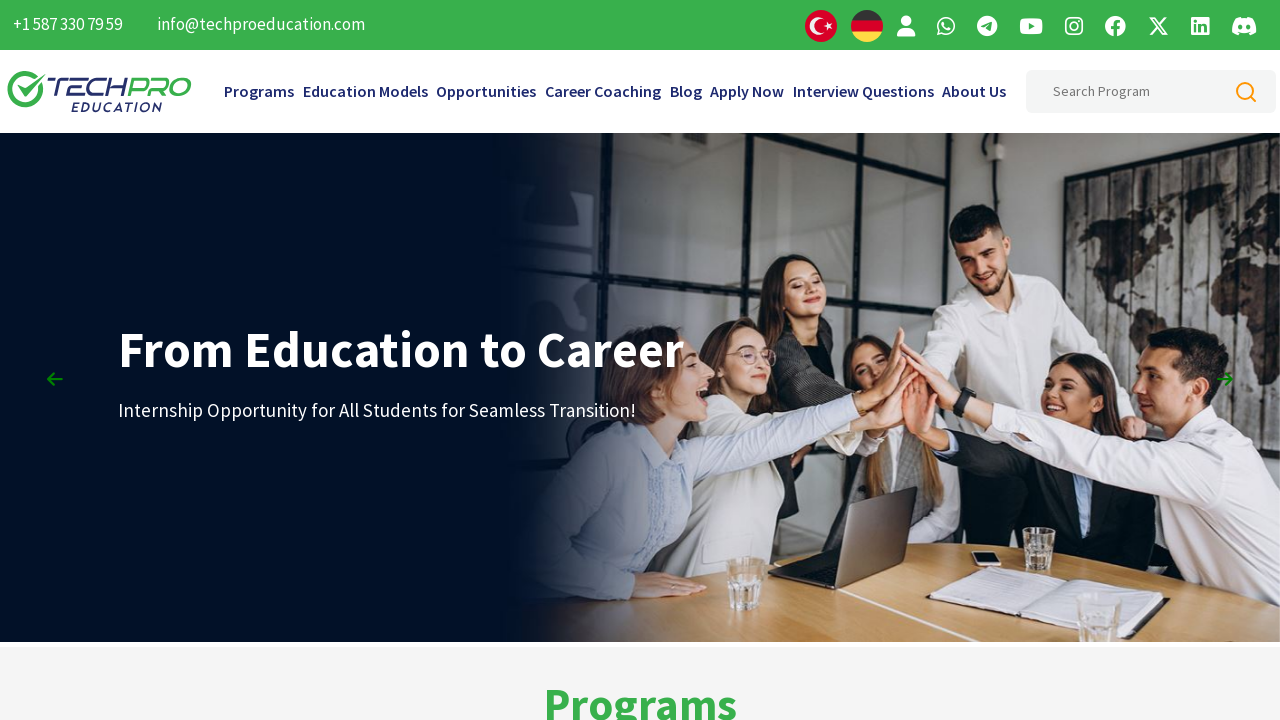

Moved window to top-left corner (0, 0)
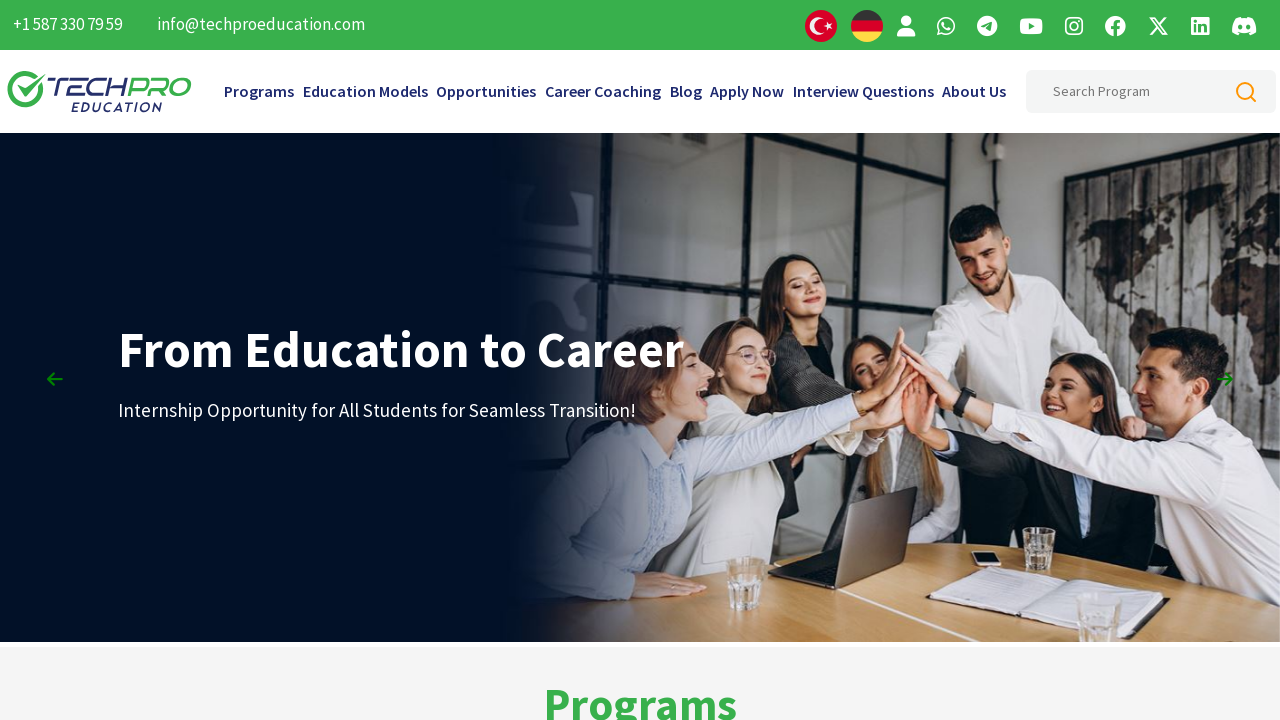

Resized window to full screen dimensions
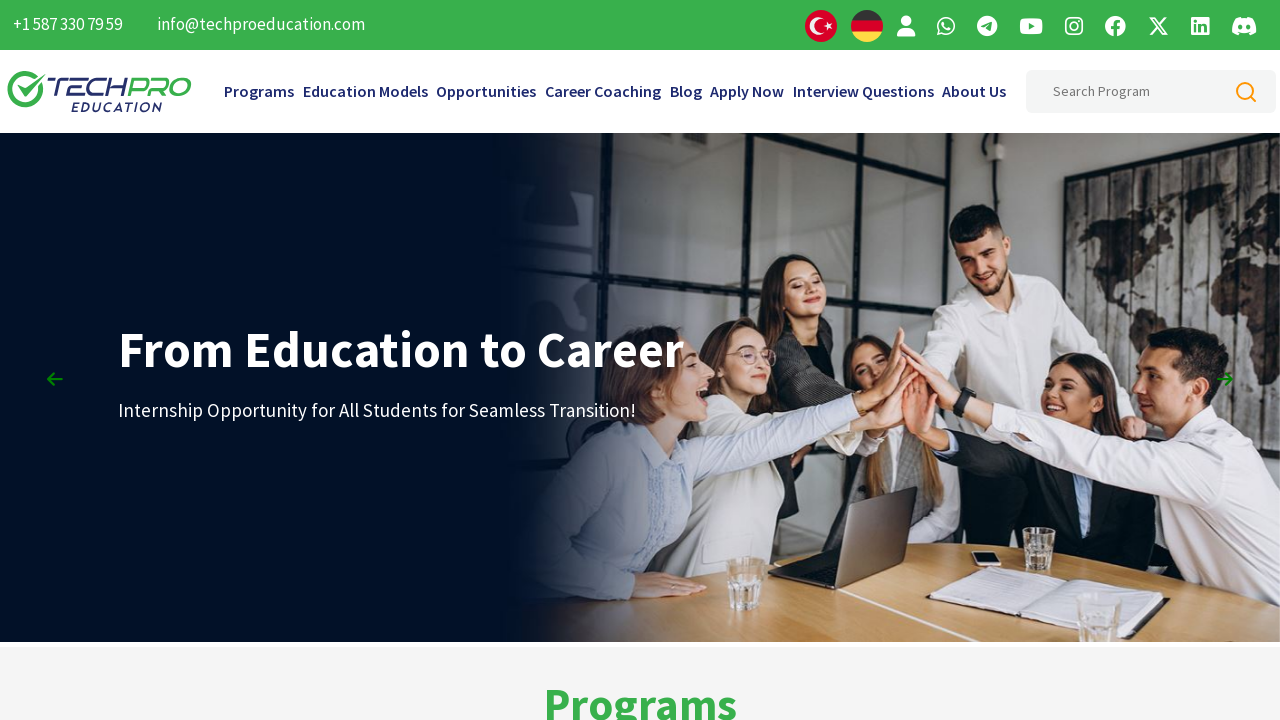

Set viewport to small size (100x100) to simulate minimize
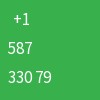

Set viewport to fullscreen dimensions (1920x1080)
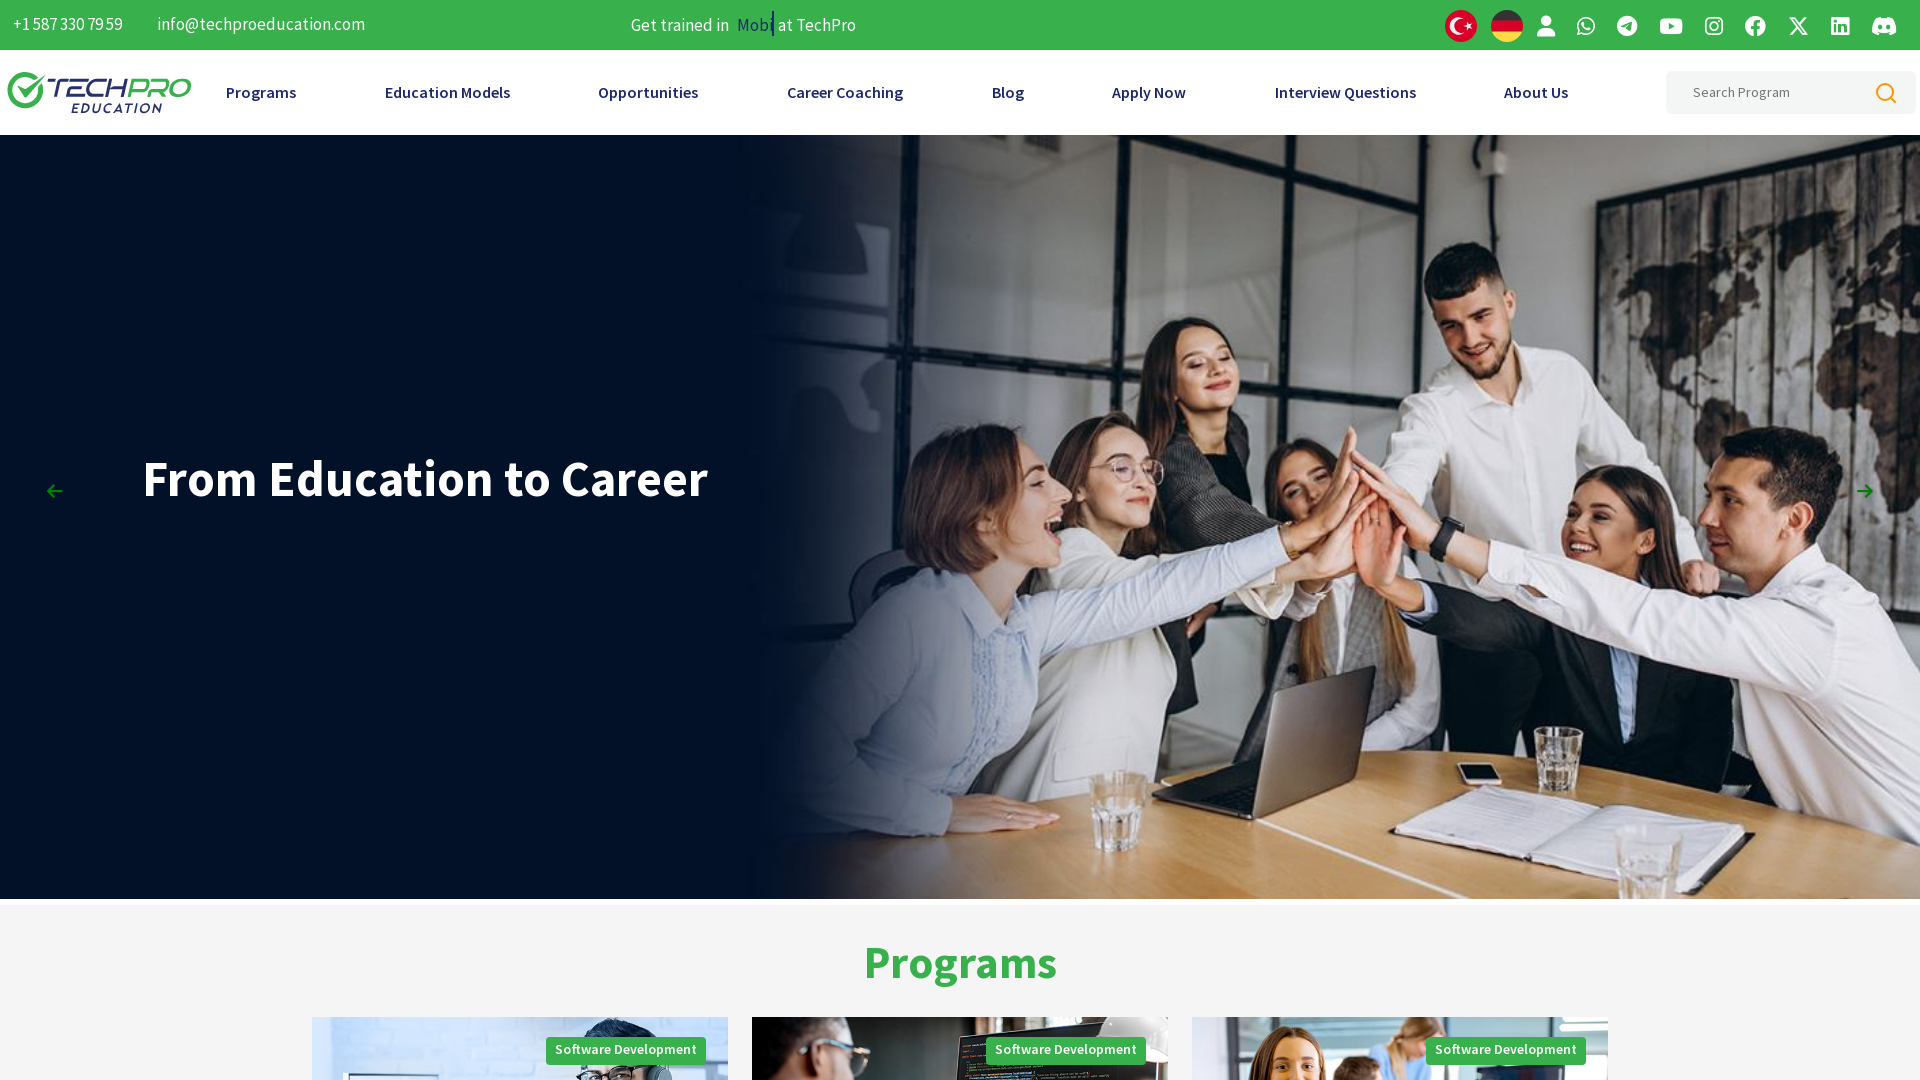

Set viewport to custom size (600x600)
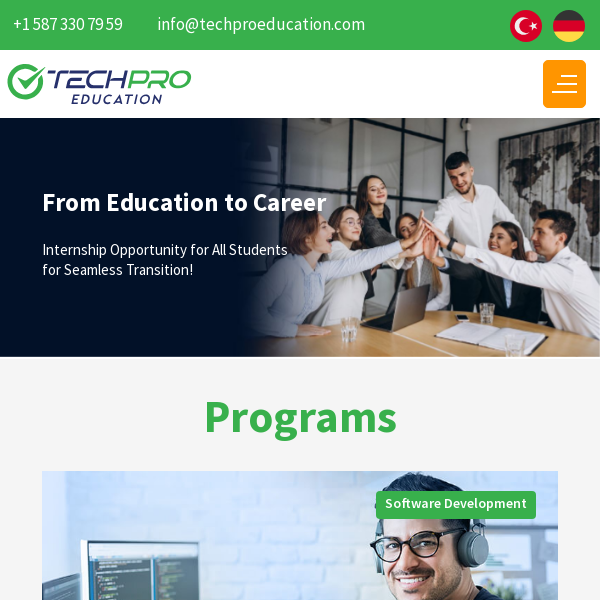

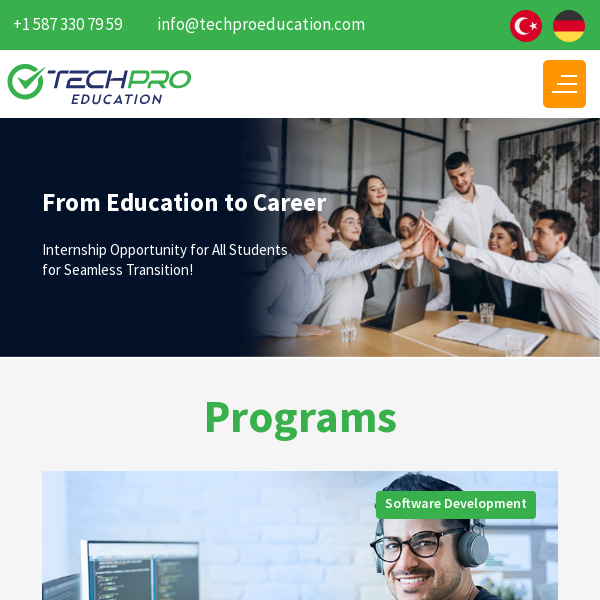